Tests opening a new tab and verifying the URL.

Starting URL: https://demoqa.com/browser-windows

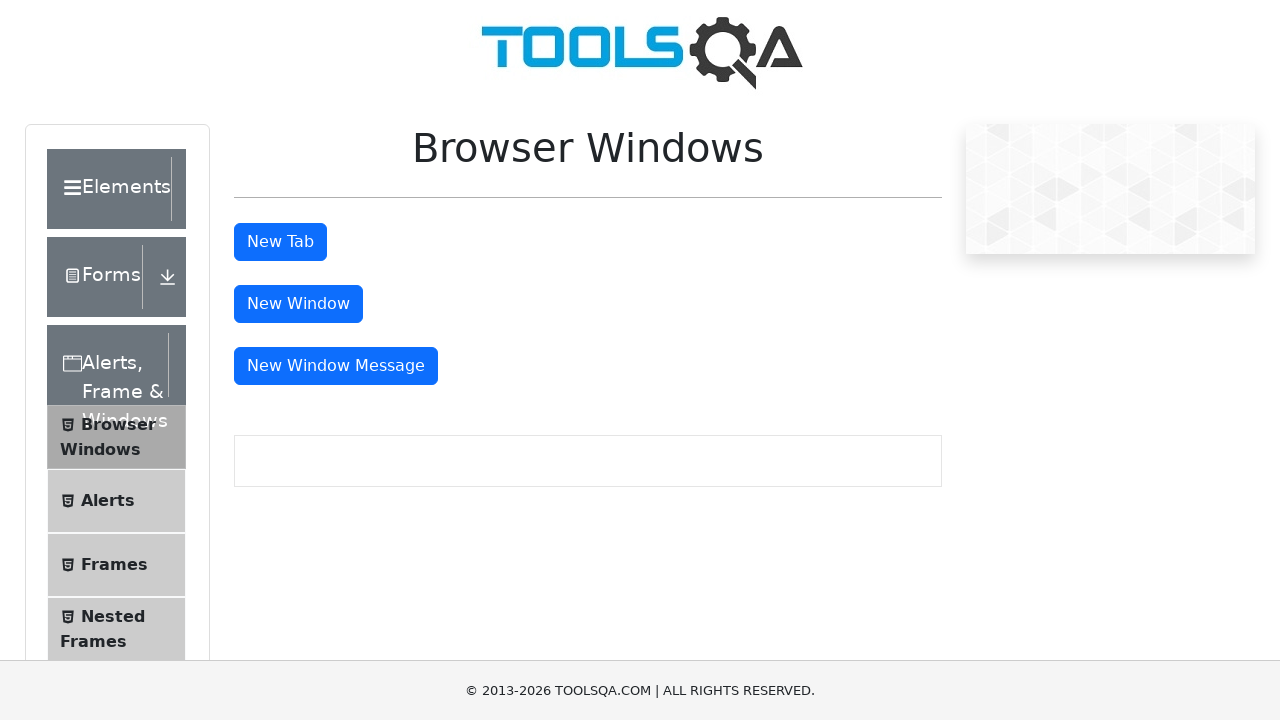

Clicked tab button to open new tab at (280, 242) on #tabButton
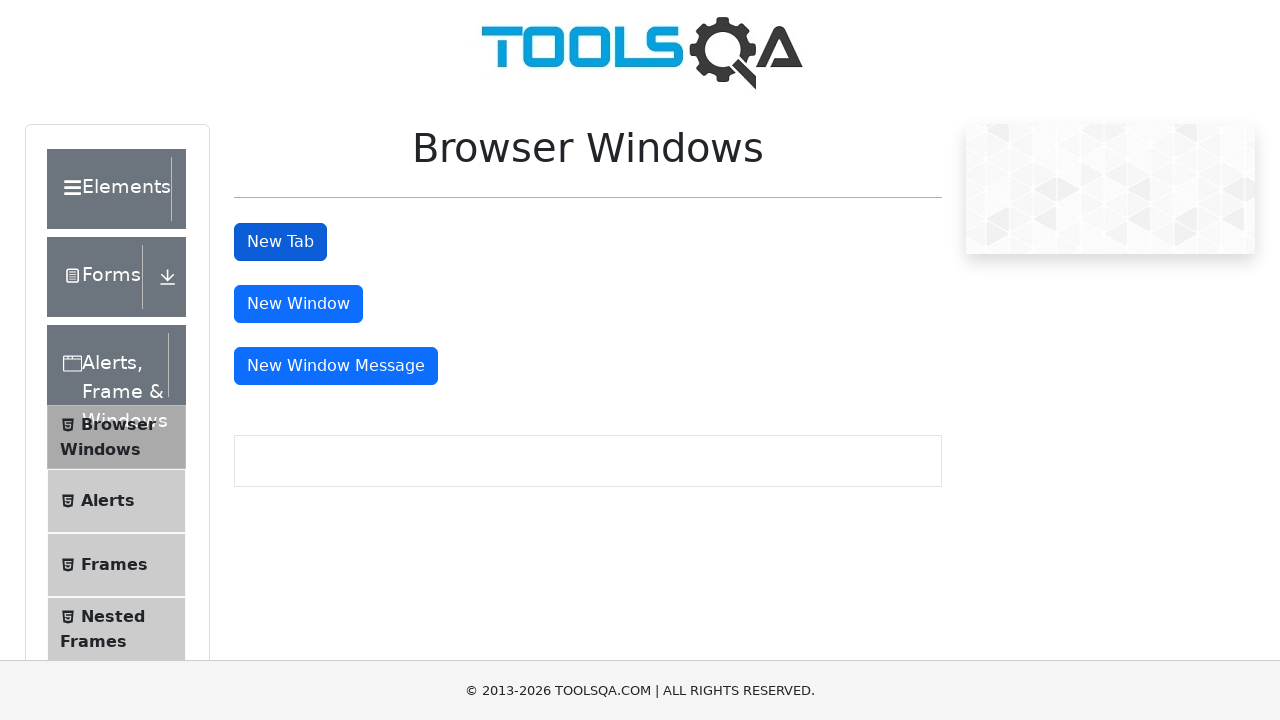

New page/tab opened and captured
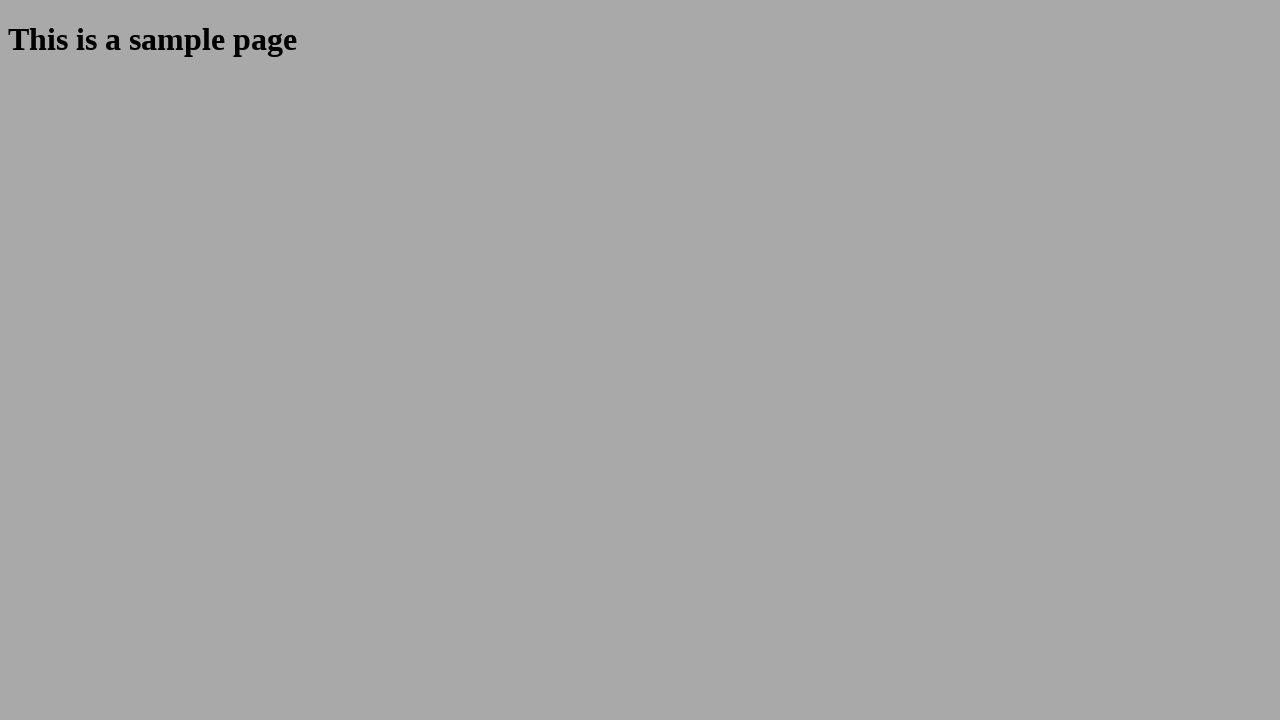

New page finished loading
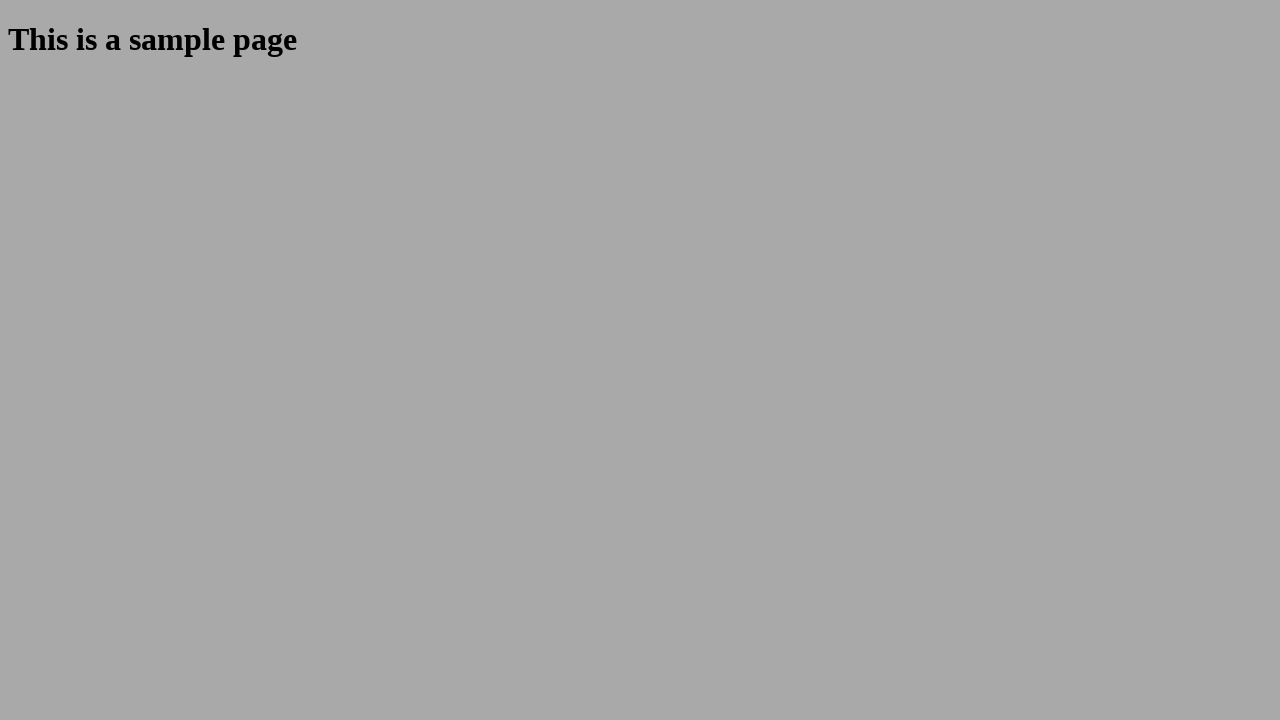

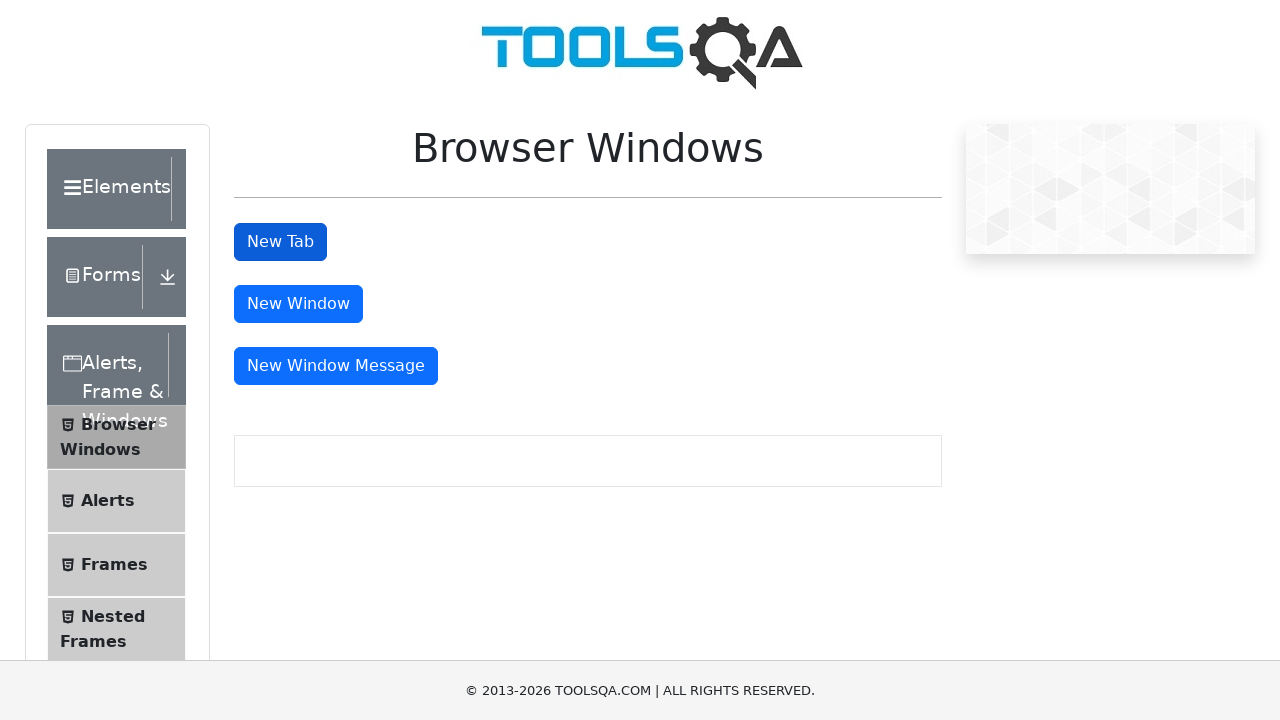